Tests that dynamic advertisement images are properly displayed on the page

Starting URL: https://demo.applitools.com/hackathonApp.html?showAd=true

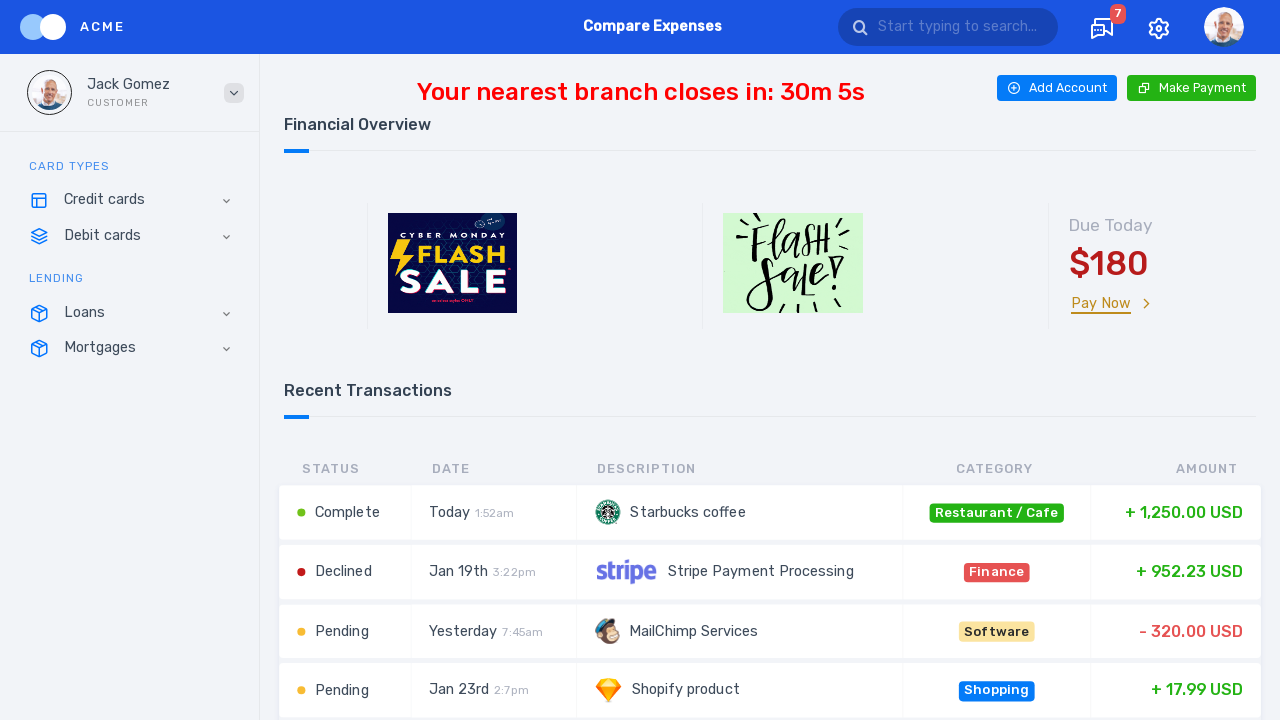

Verified first flash sale gif (flashSale.gif) is visible
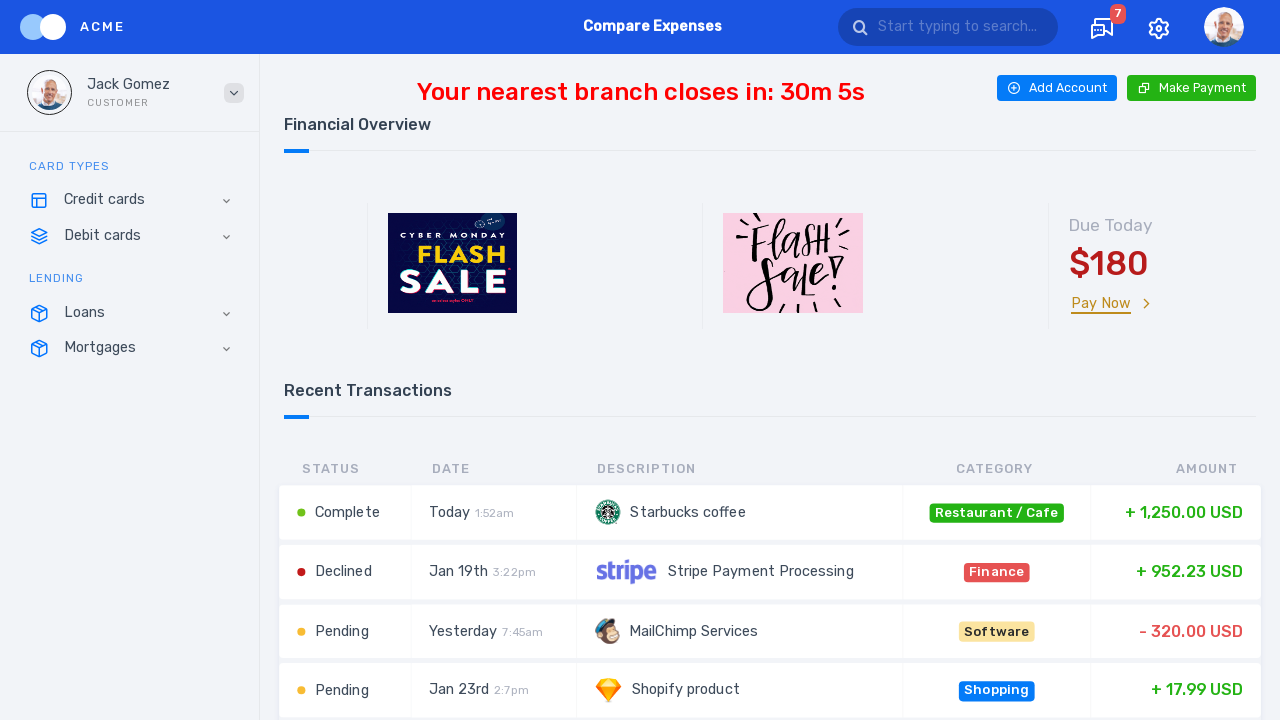

Verified second flash sale gif (flashSale2.gif or flaseSale3.gif) is visible
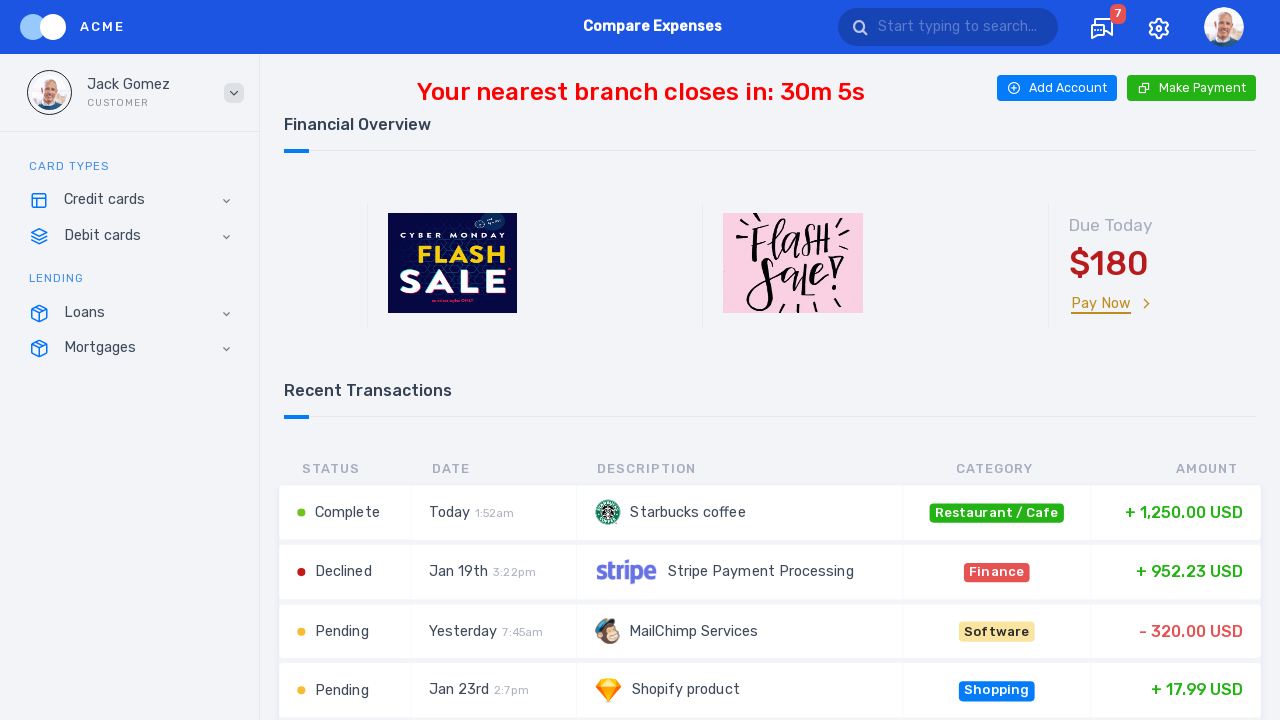

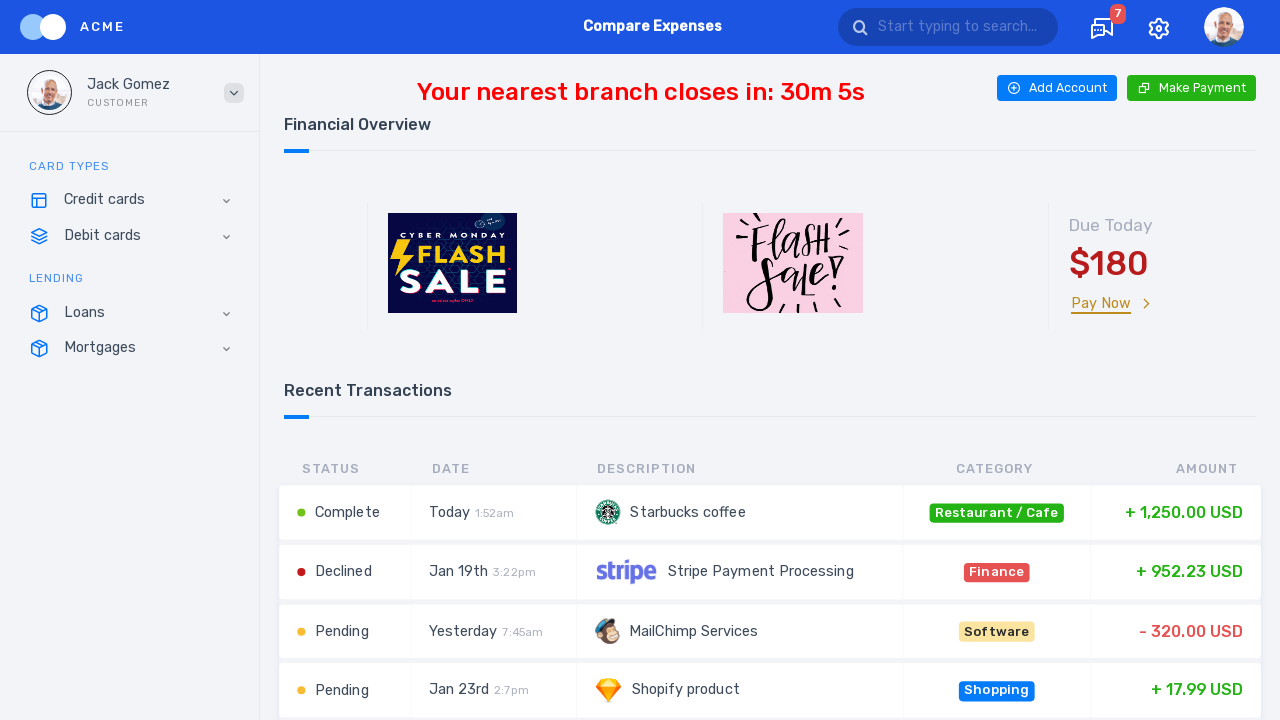